Tests agent registration form by filling all required fields and submitting the form using JavaScript executor

Starting URL: https://webapps.tekstac.com/Agent_Registration/

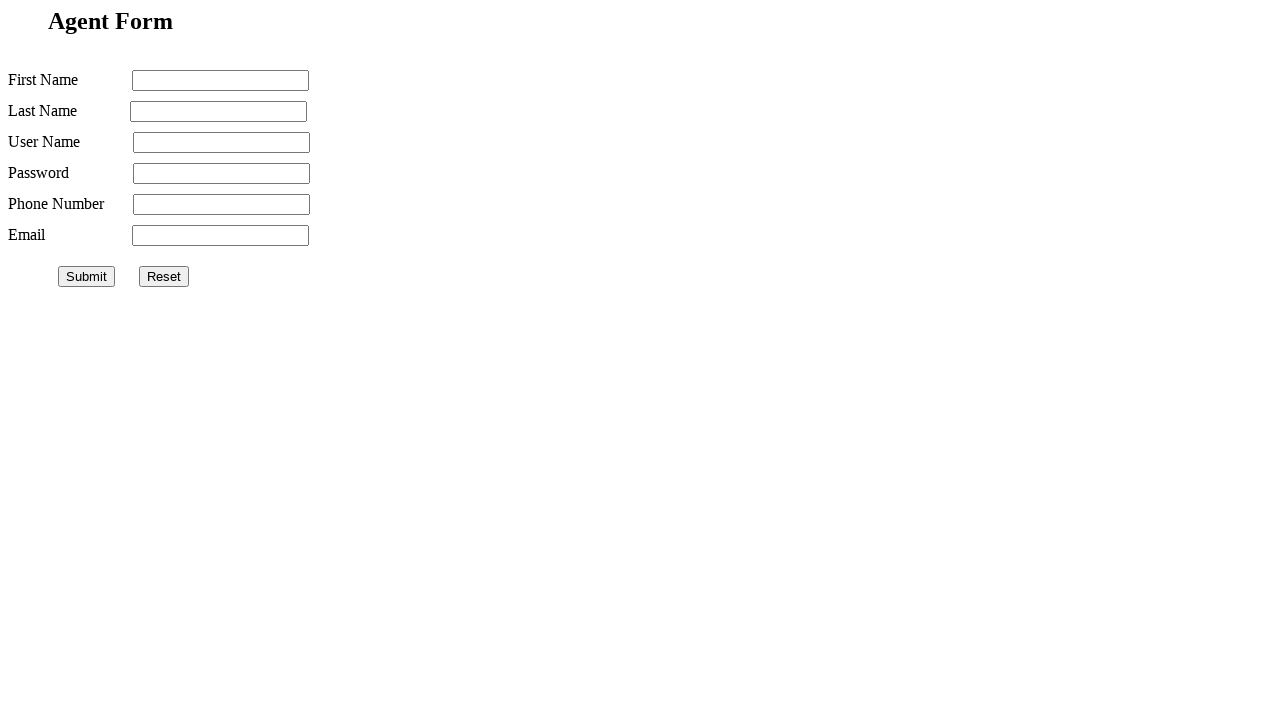

Filled firstname field with 'John' using JavaScript executor
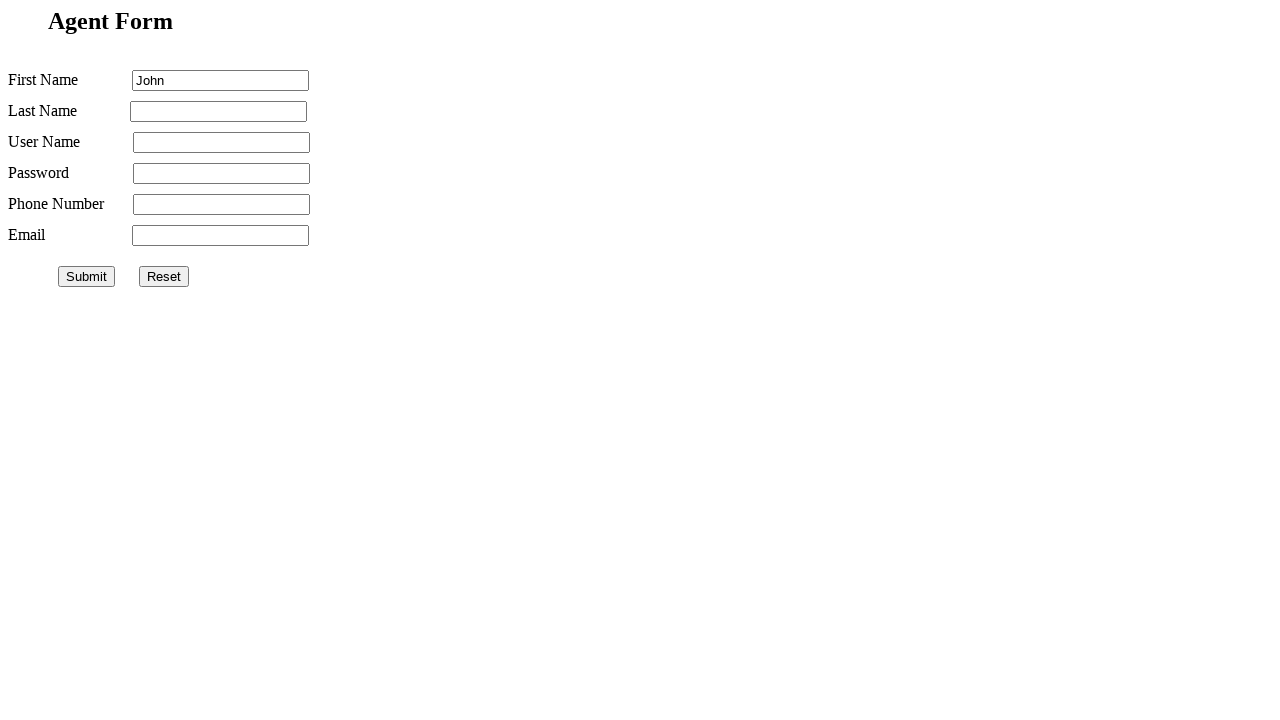

Filled lastname field with 'Smith' using JavaScript executor
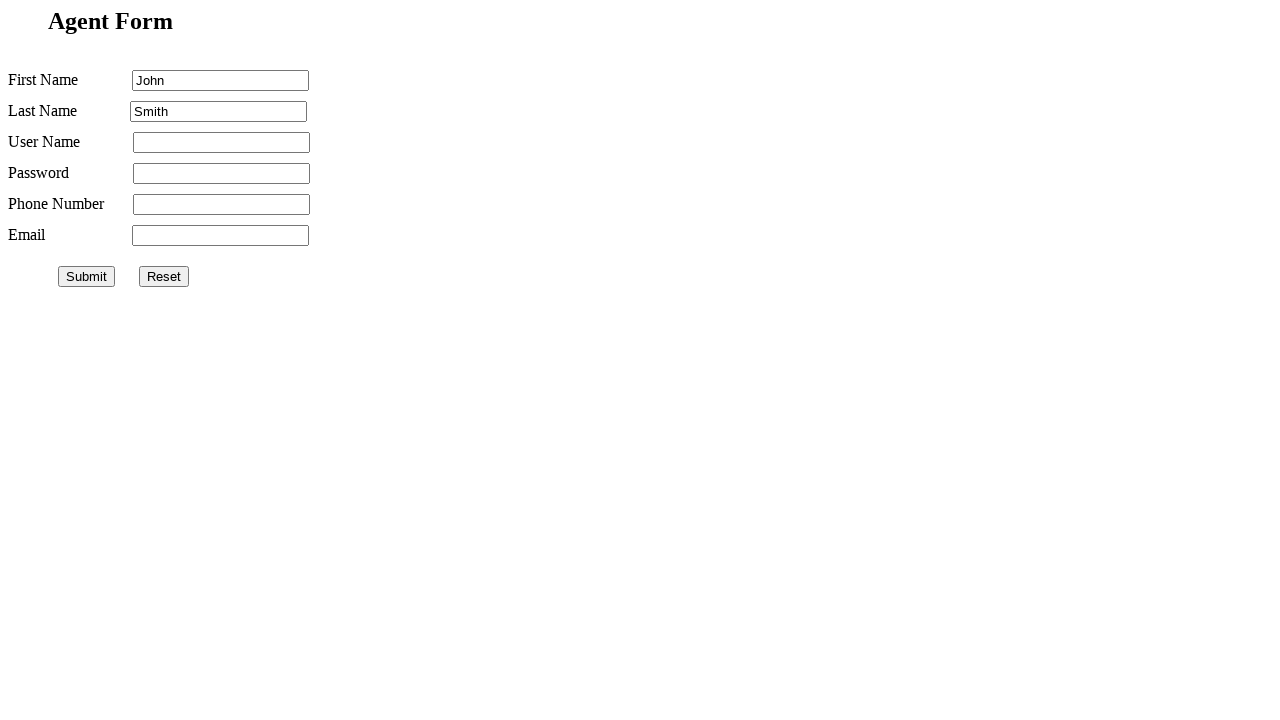

Filled username field with 'jsmith2024' using JavaScript executor
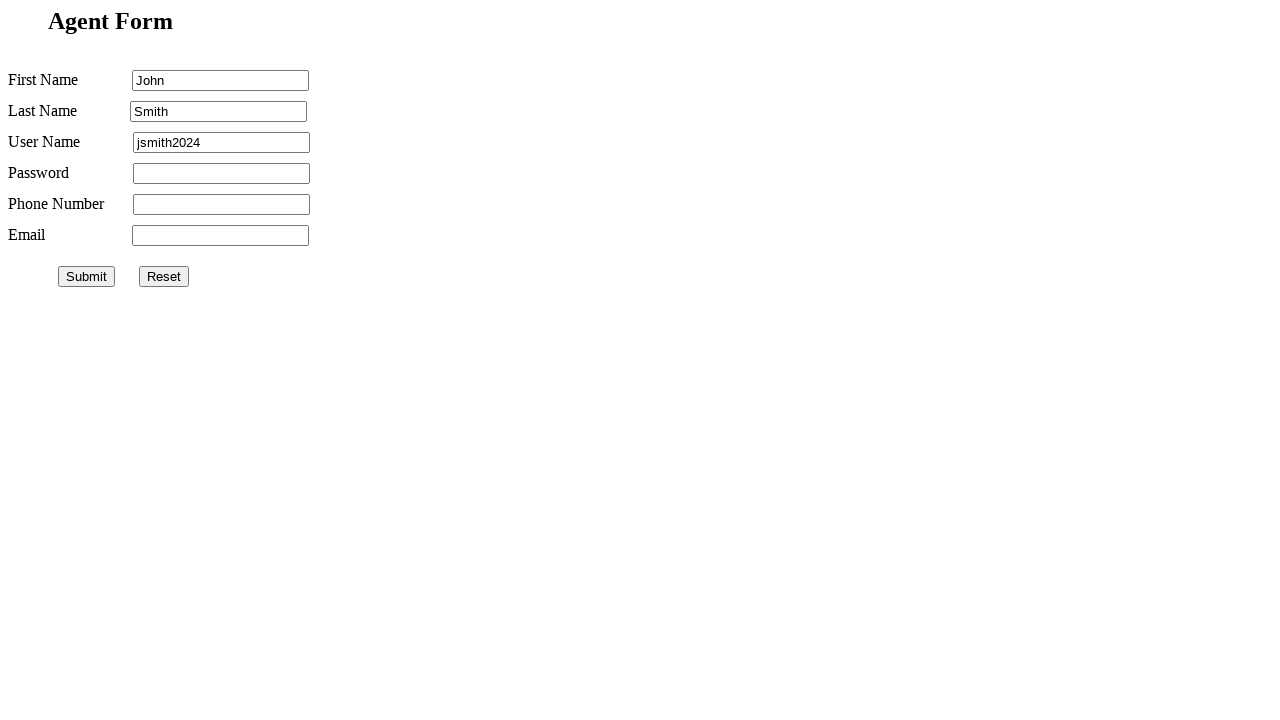

Filled password field with 'SecurePass123' using JavaScript executor
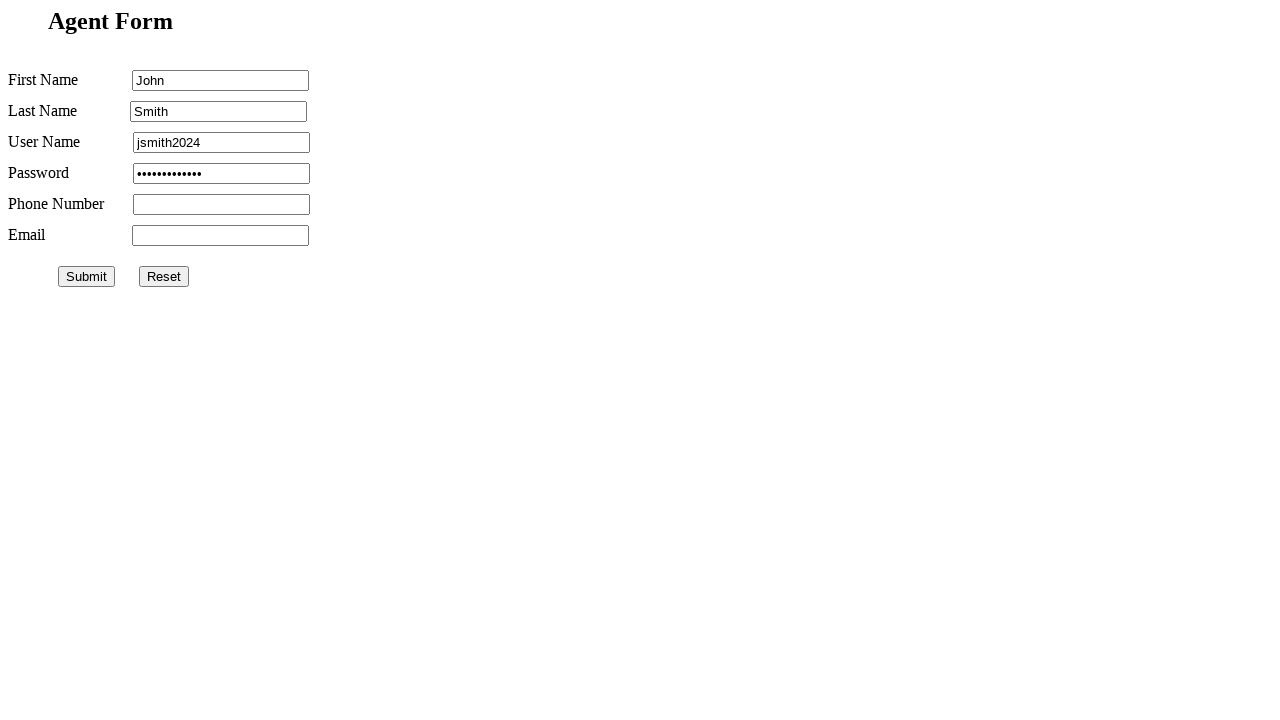

Filled phone number field with '5551234567' using JavaScript executor
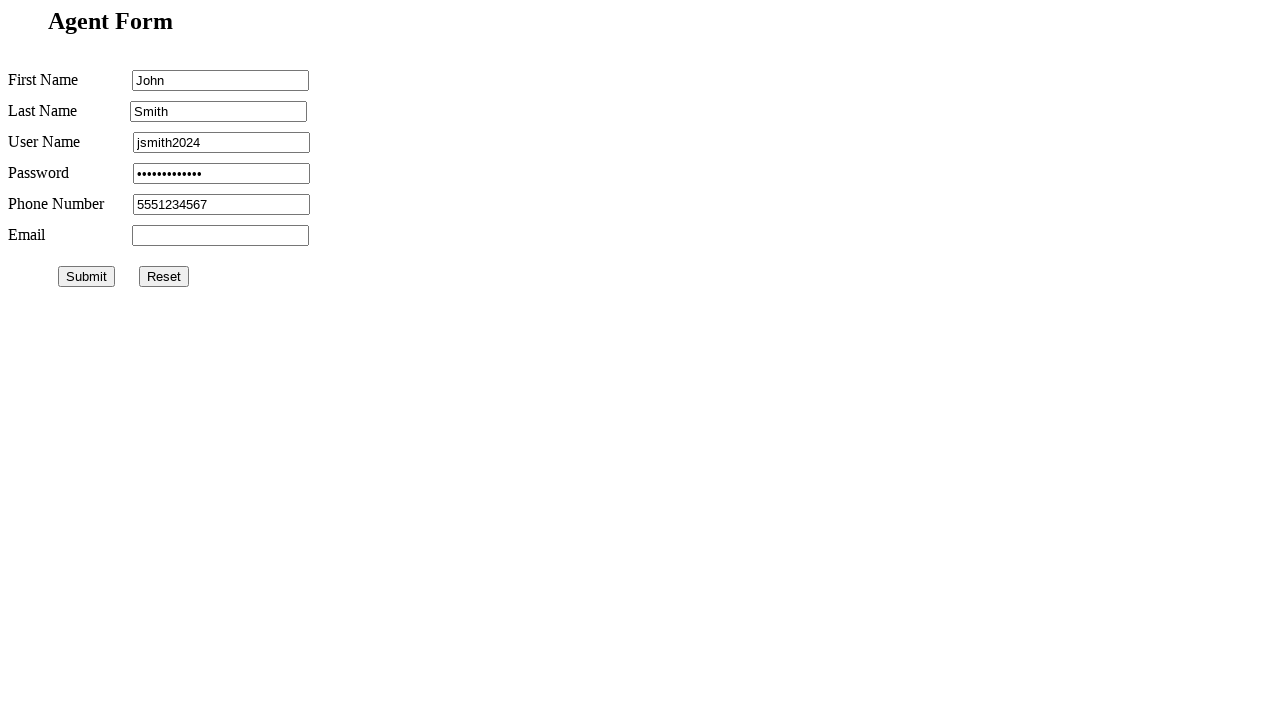

Filled email field with 'john.smith@example.com' using JavaScript executor
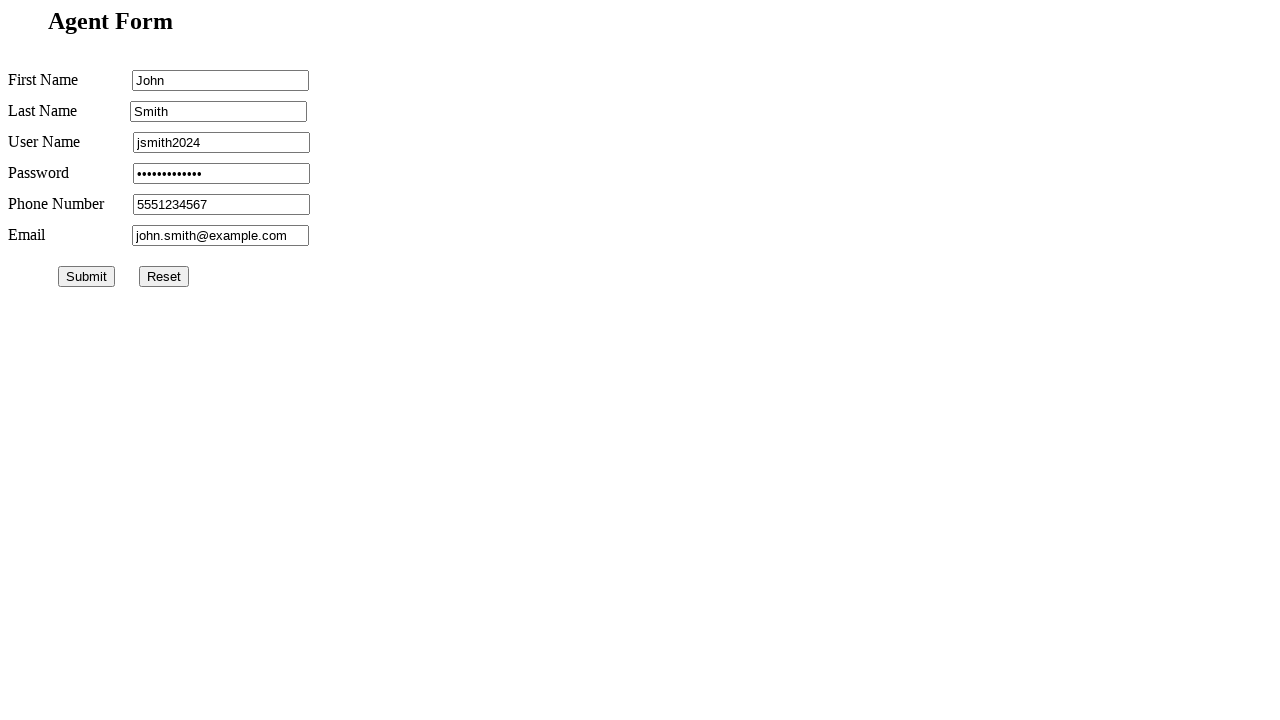

Clicked submit button using JavaScript executor to submit agent registration form
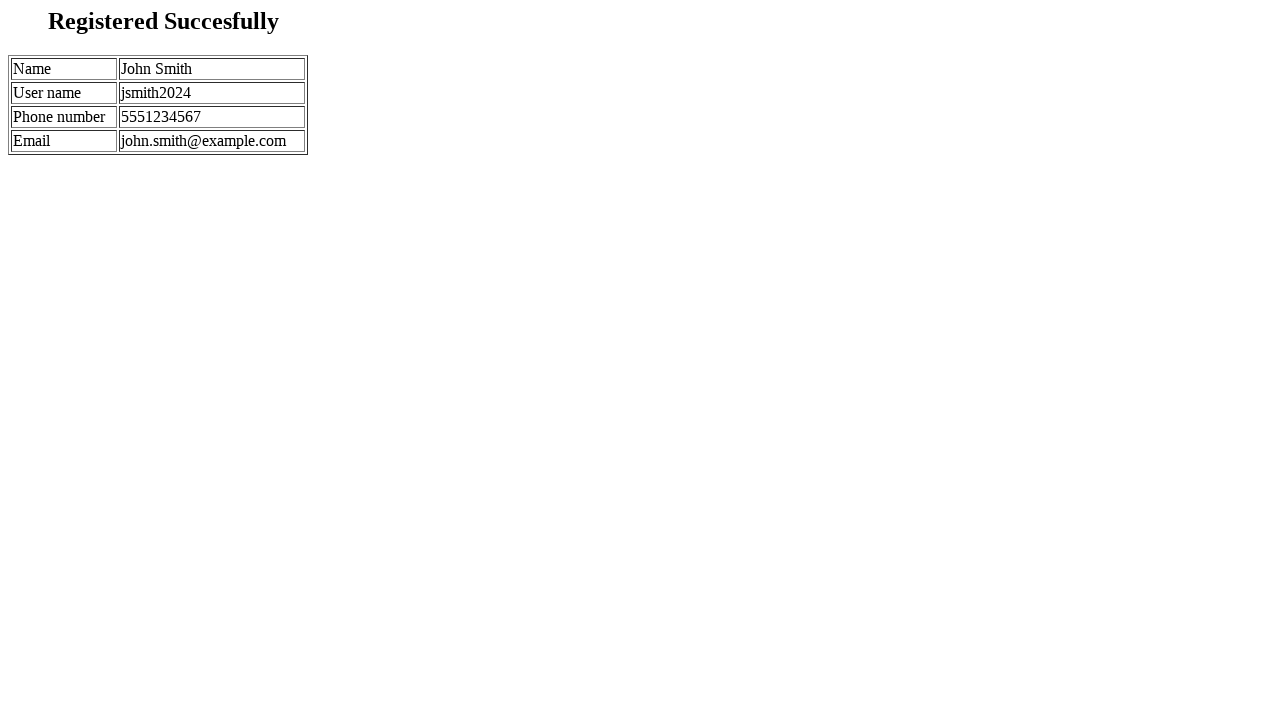

Success message appeared confirming agent registration form submission
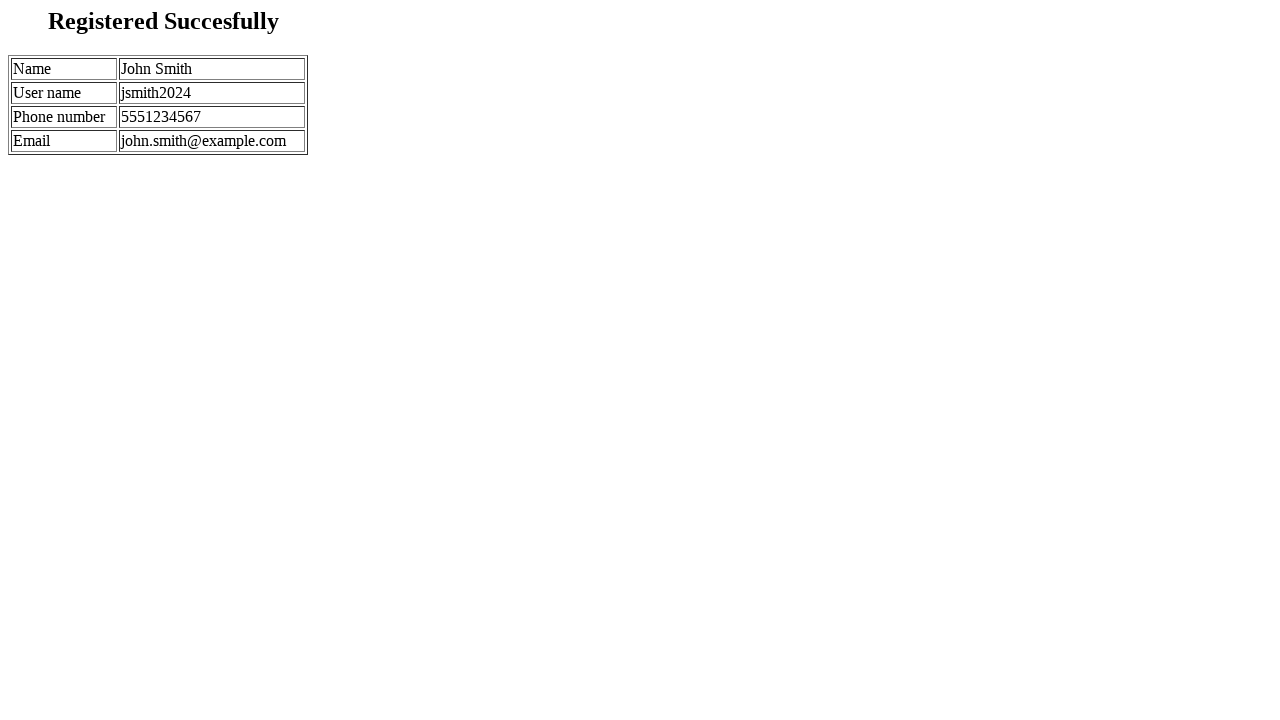

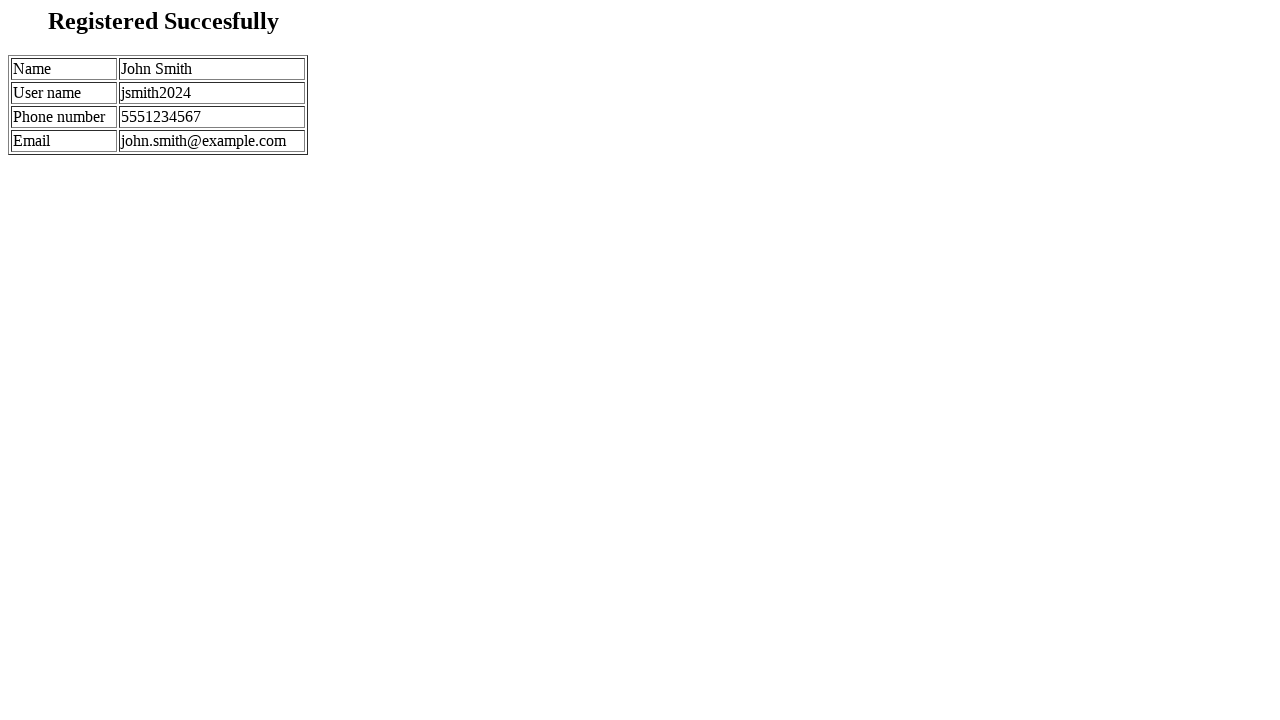